Tests browser window handling by clicking a button that opens a new browser window.

Starting URL: https://demoqa.com/browser-windows

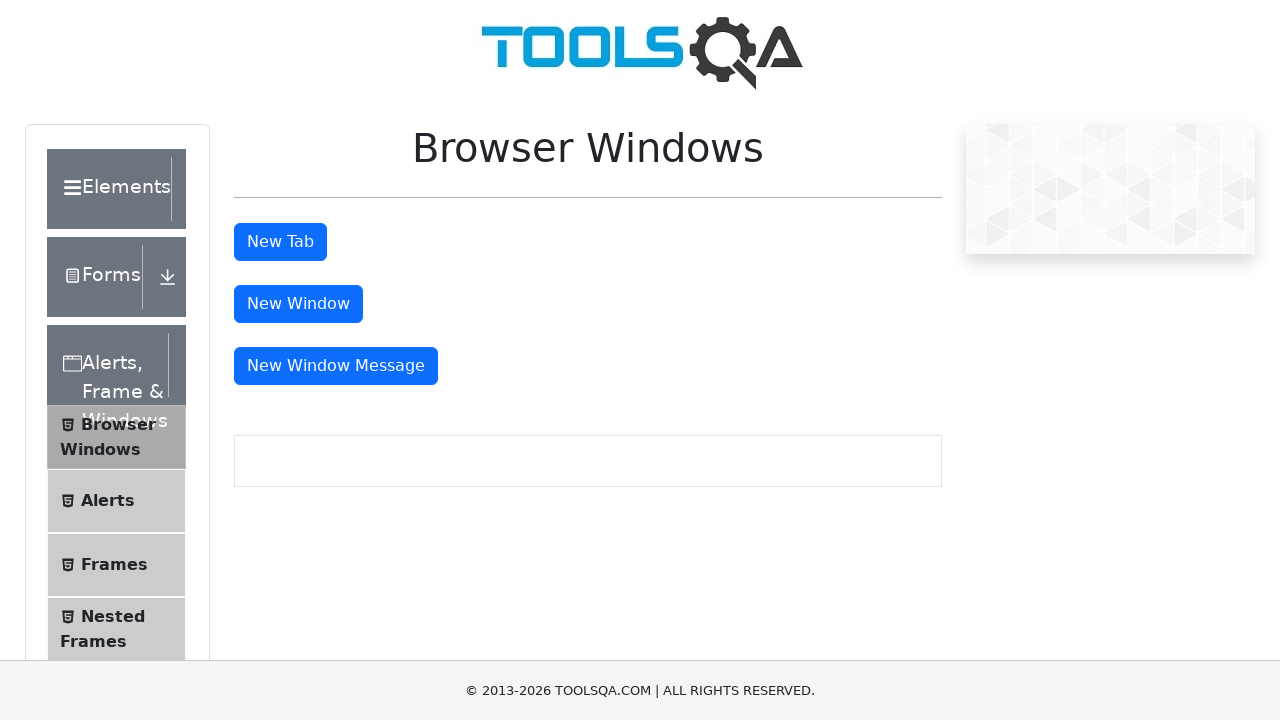

Clicked button to open new browser window at (298, 304) on #windowButton
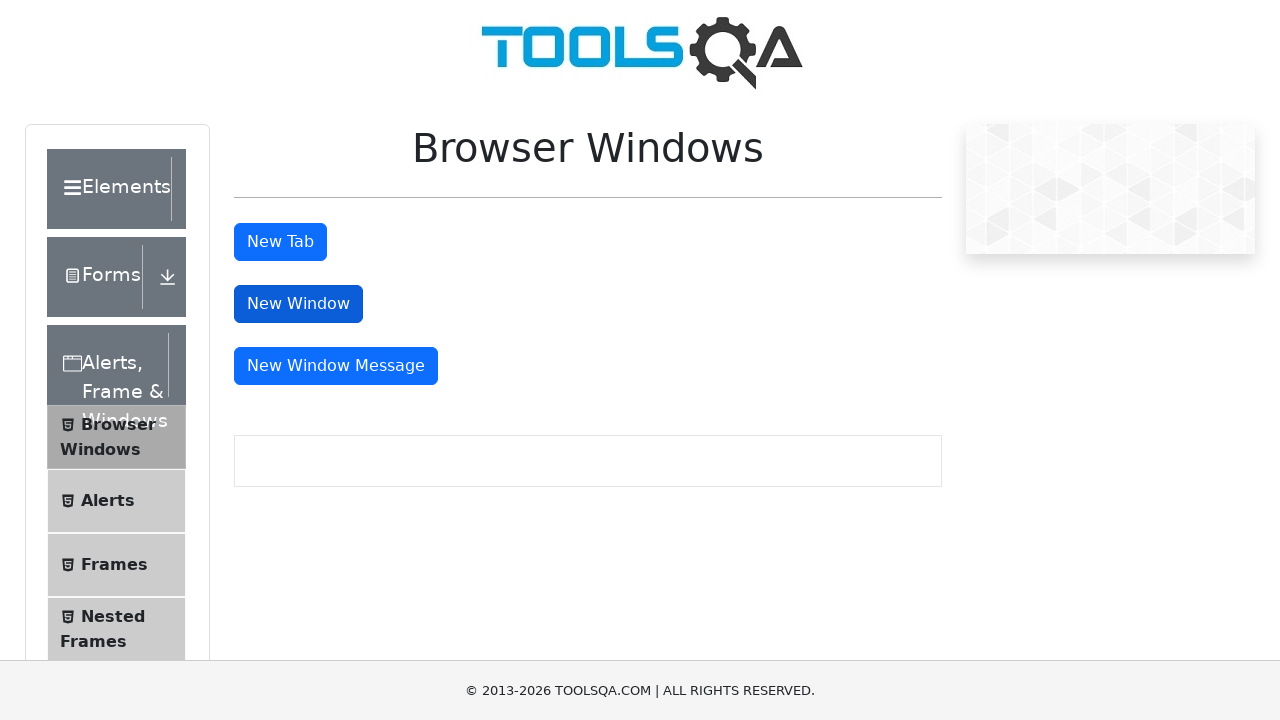

Obtained reference to newly opened window
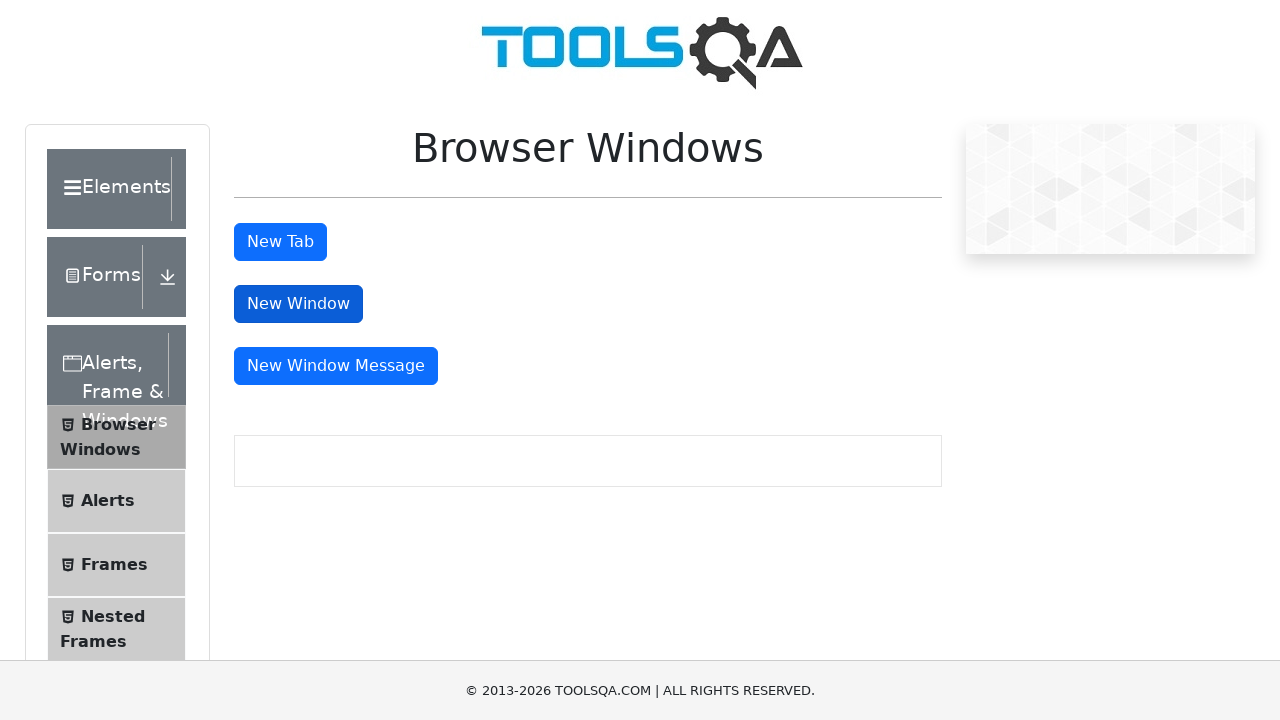

New window finished loading
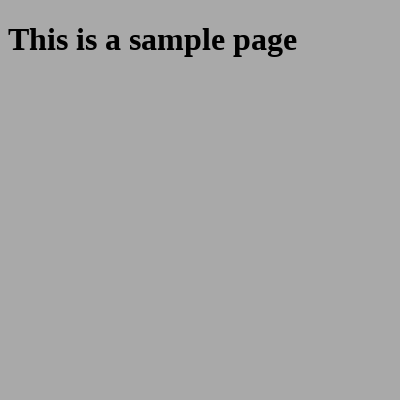

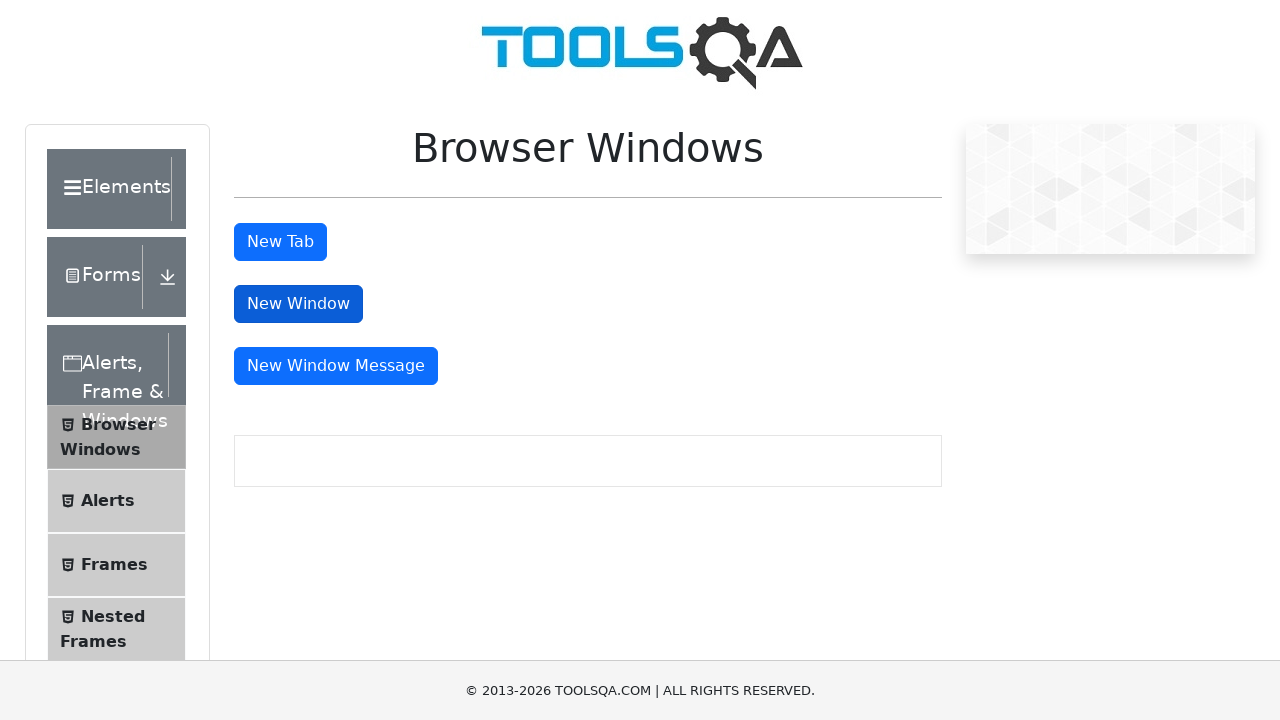